Navigates to the Bank of Korea economic statistics system, clicks on a statistical indicator link, and clicks the Excel download button

Starting URL: https://ecos.bok.or.kr/#/

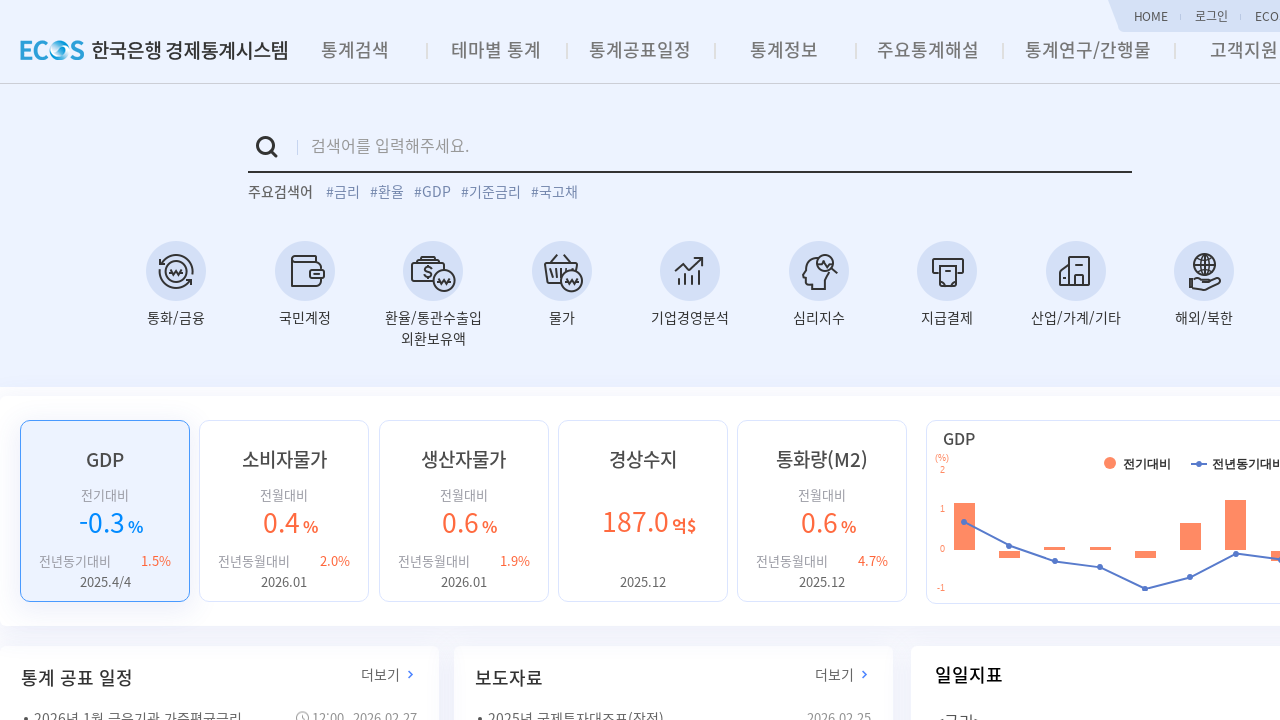

Waited for Bank of Korea page to fully load
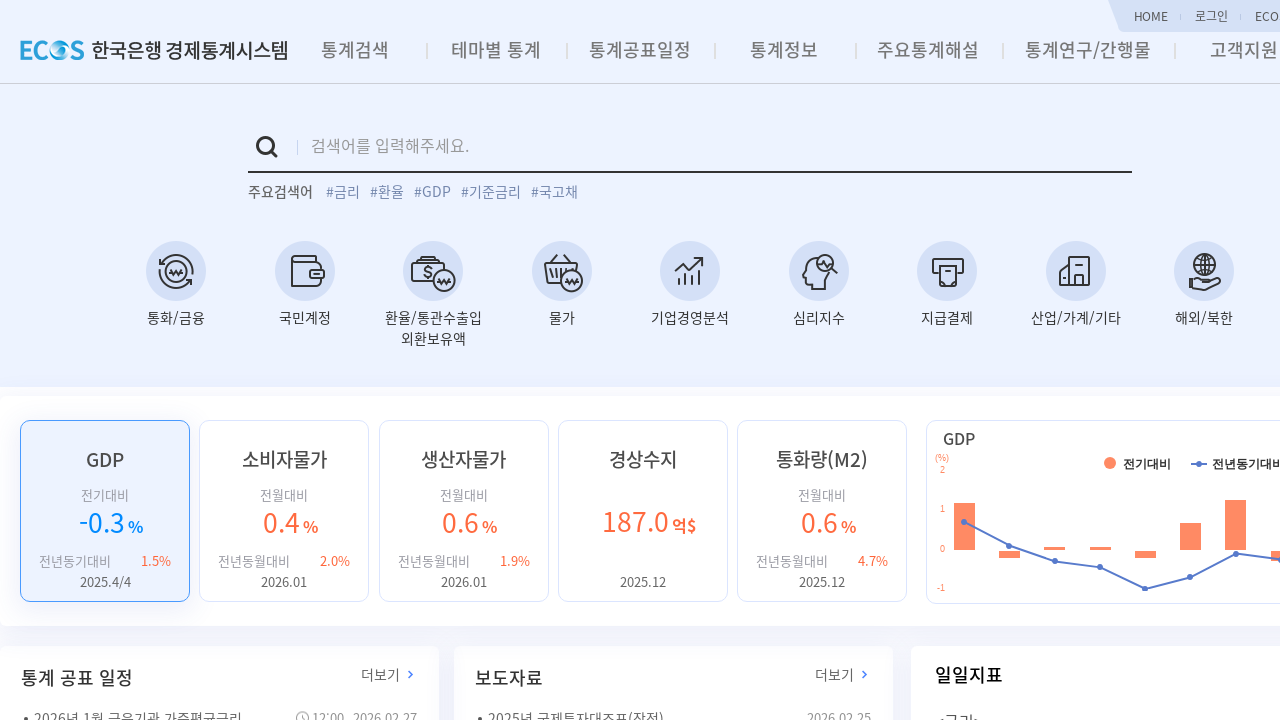

Clicked on the 100 statistical indicators link at (562, 360) on xpath=//*[@id="root"]/div[5]/div/div[2]/div[4]/div[1]/div[3]/ul/li[1]/a
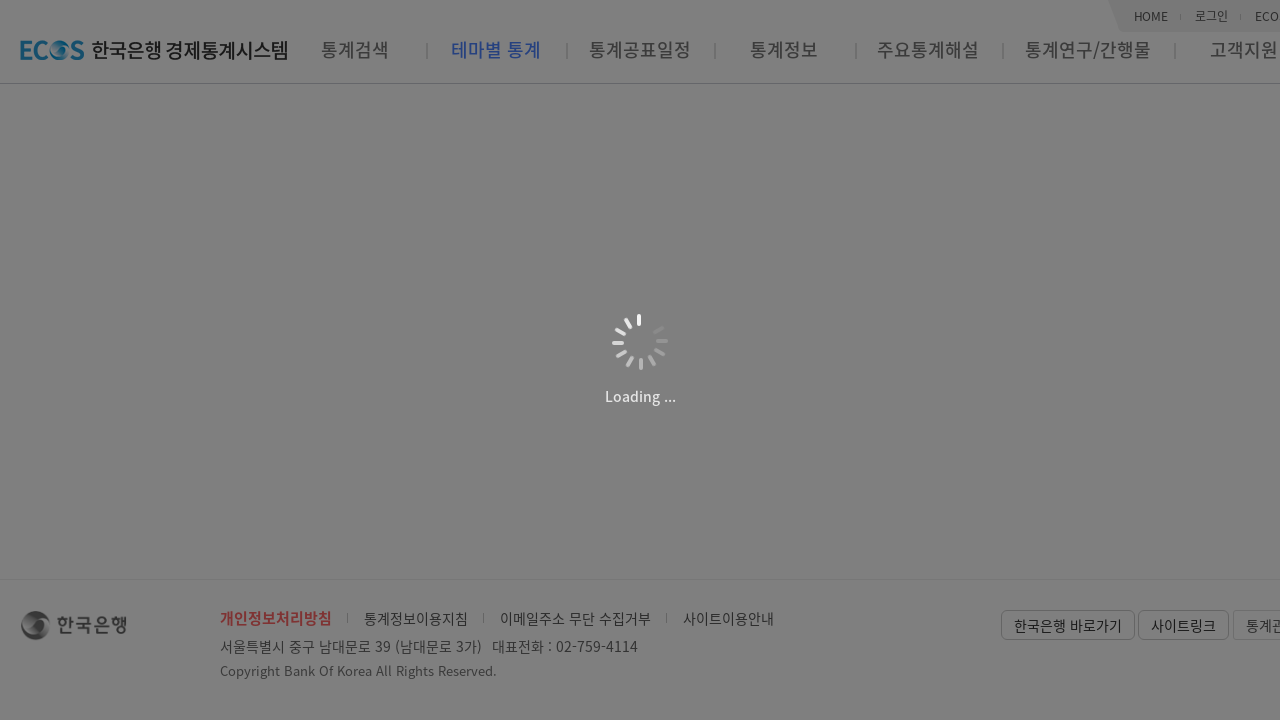

Waited for navigation after clicking statistical indicators link
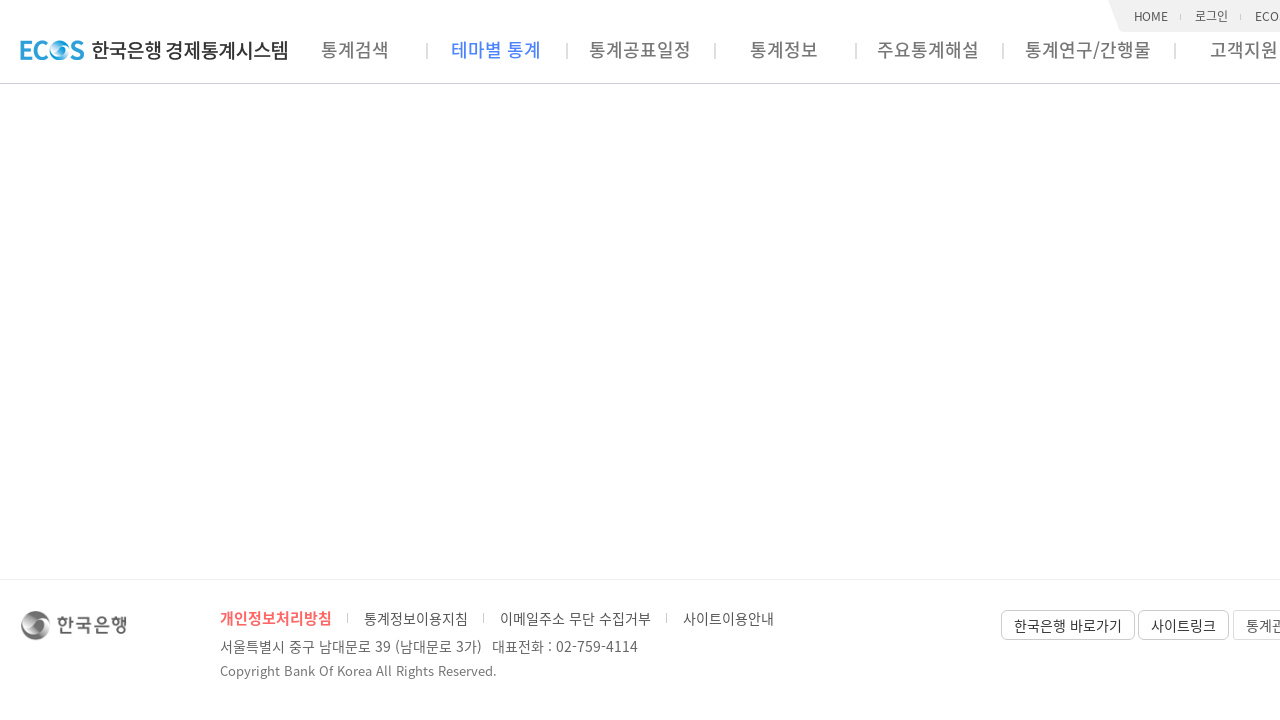

Clicked Excel download button at (958, 110) on div.exelDown.partition-right > button
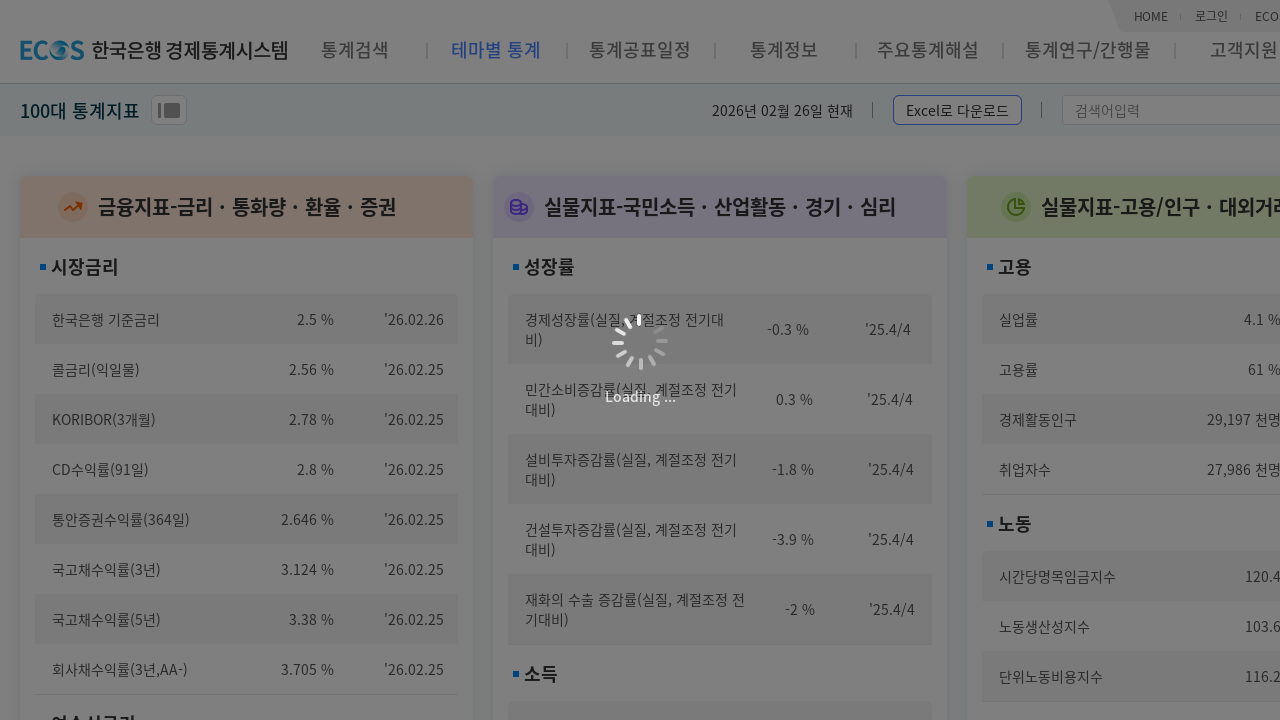

Waited for Excel file download to initiate
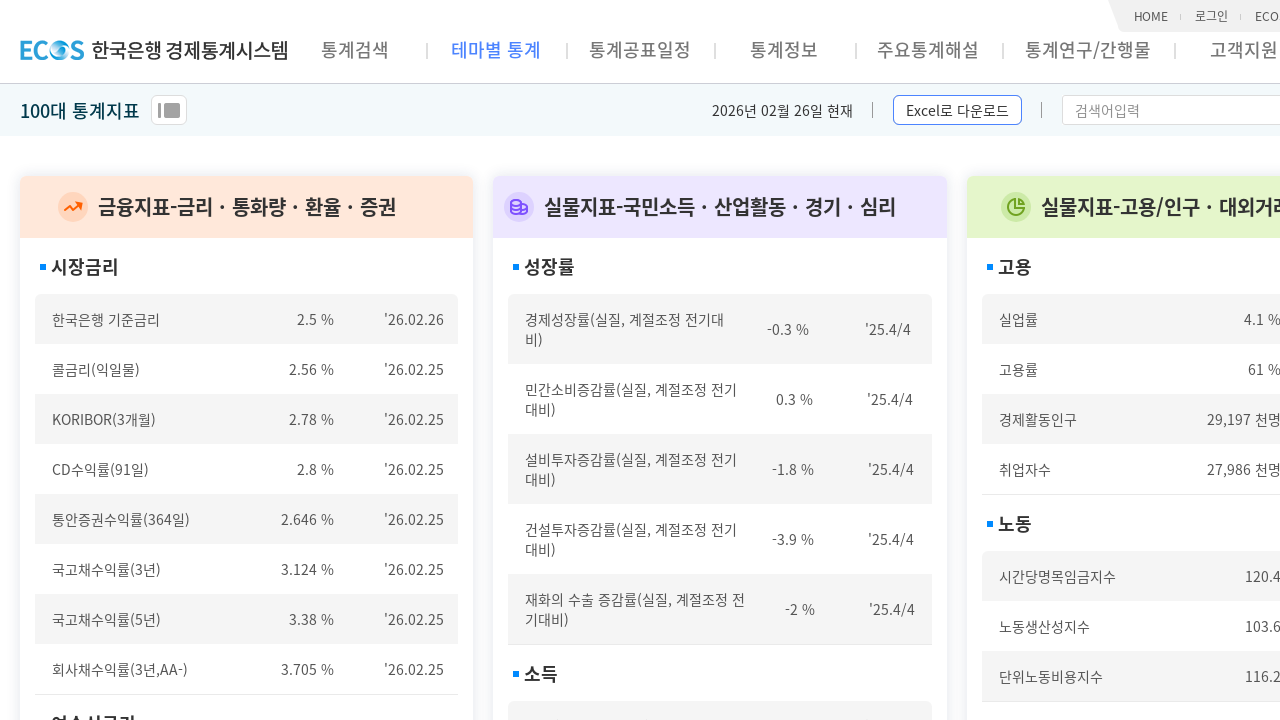

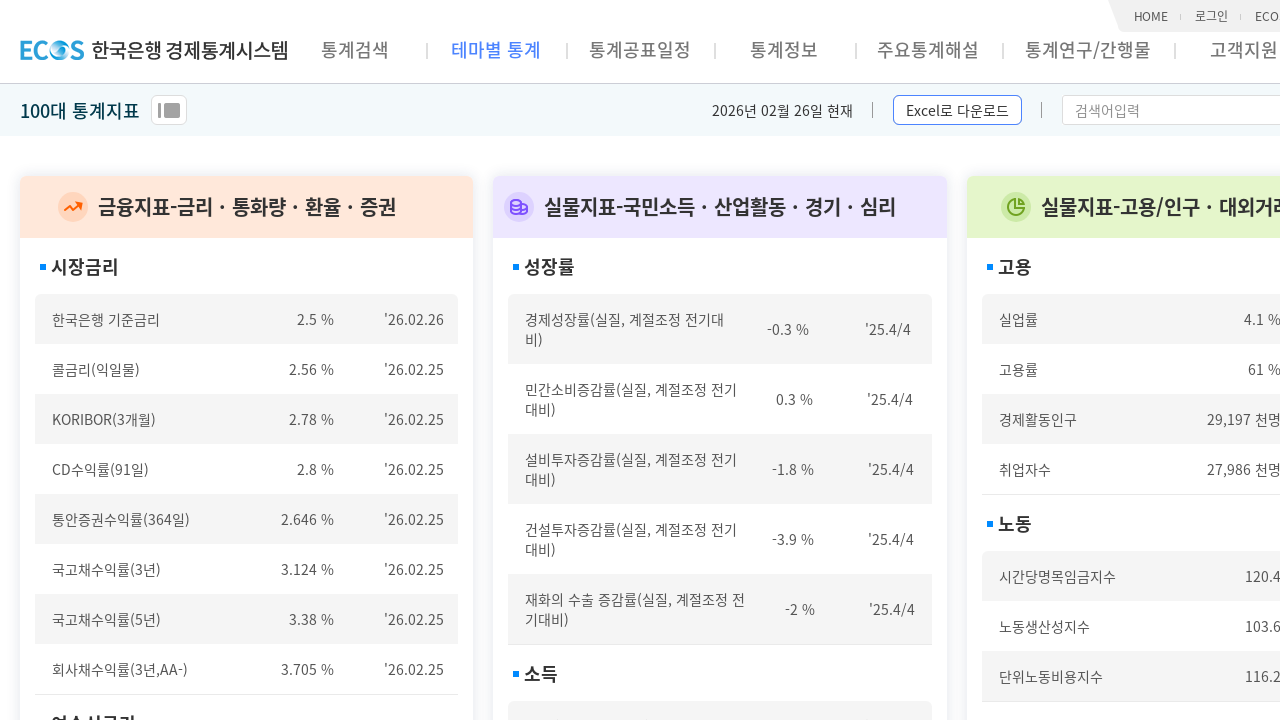